Tests filtering to display only active (non-completed) items

Starting URL: https://demo.playwright.dev/todomvc

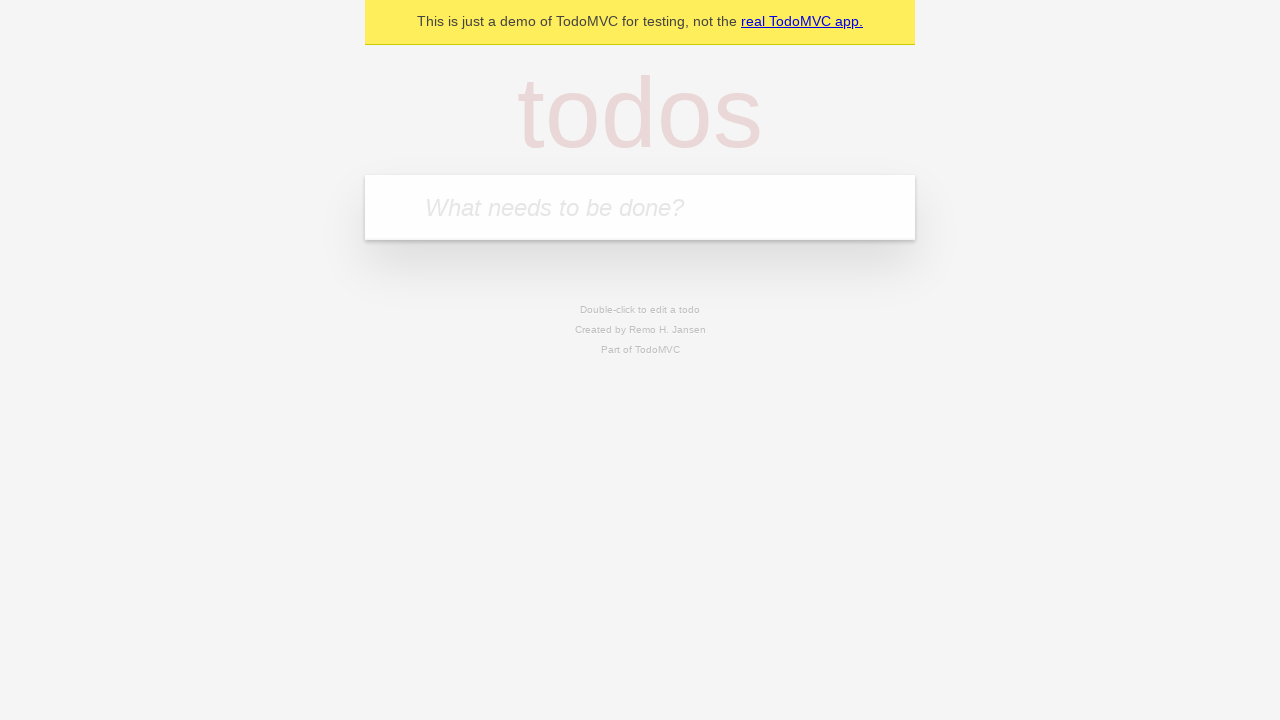

Filled todo input with 'buy some cheese' on internal:attr=[placeholder="What needs to be done?"i]
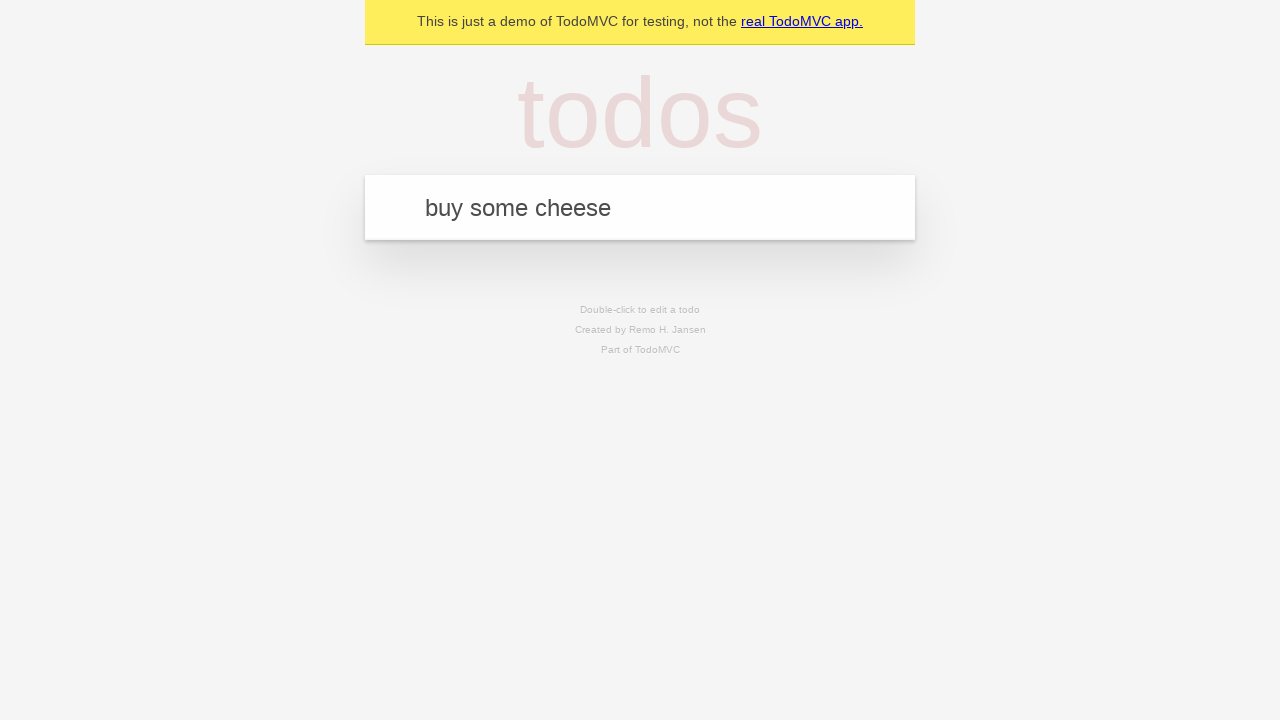

Pressed Enter to create first todo item on internal:attr=[placeholder="What needs to be done?"i]
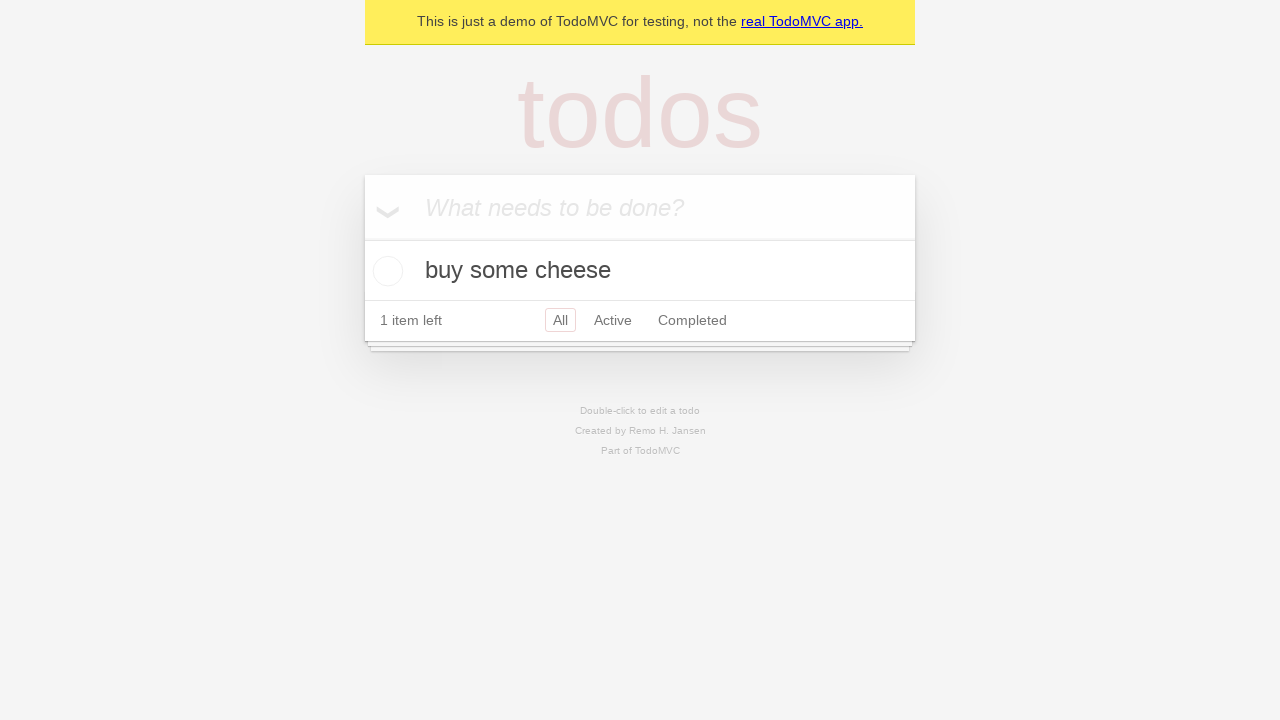

Filled todo input with 'feed the cat' on internal:attr=[placeholder="What needs to be done?"i]
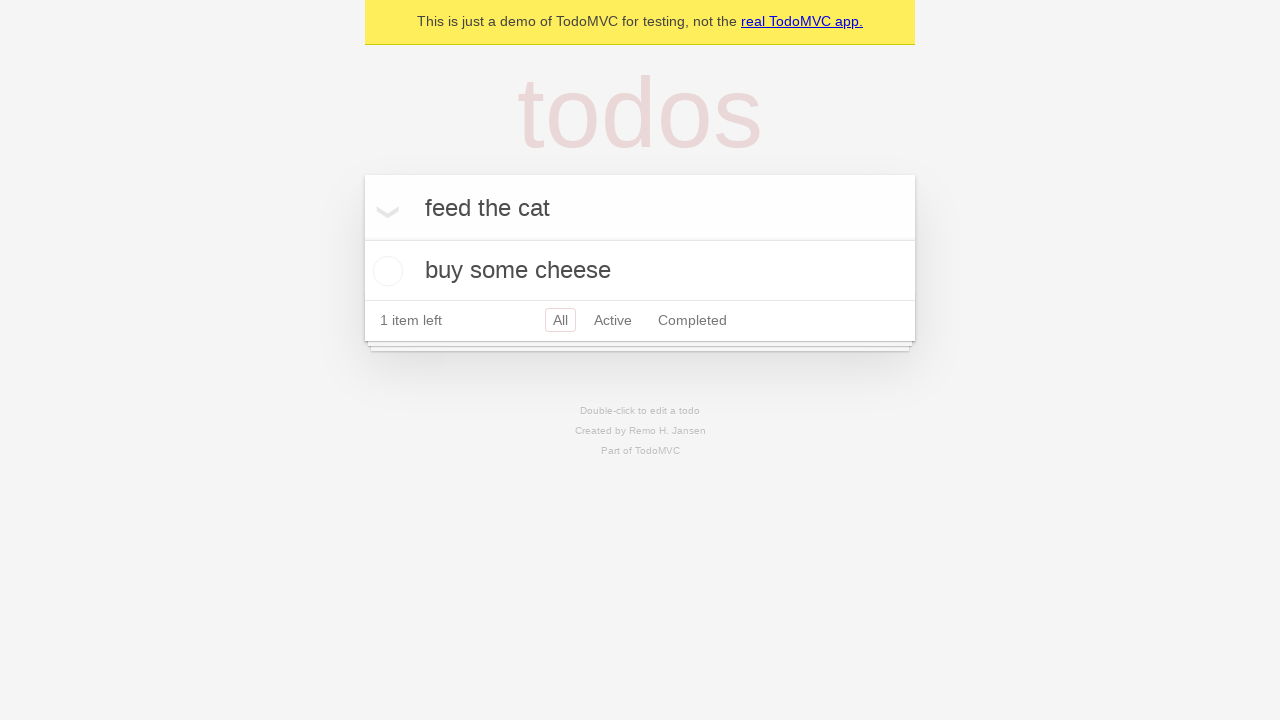

Pressed Enter to create second todo item on internal:attr=[placeholder="What needs to be done?"i]
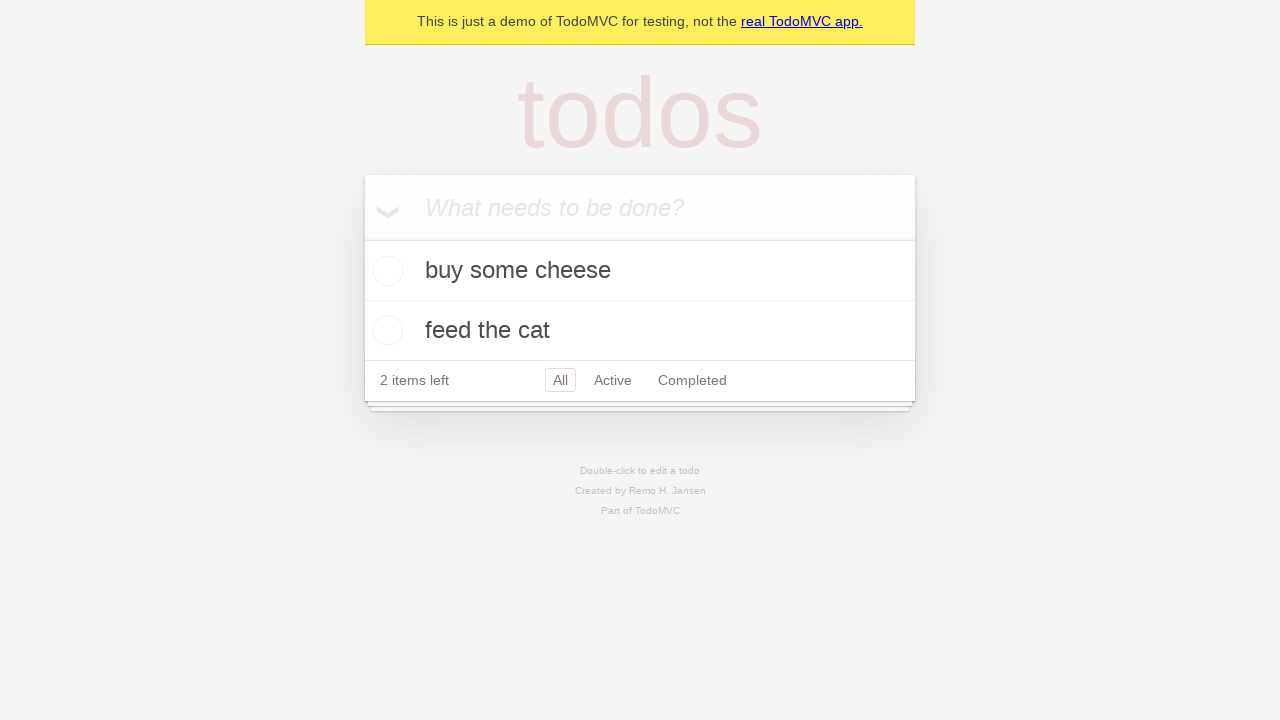

Filled todo input with 'book a doctors appointment' on internal:attr=[placeholder="What needs to be done?"i]
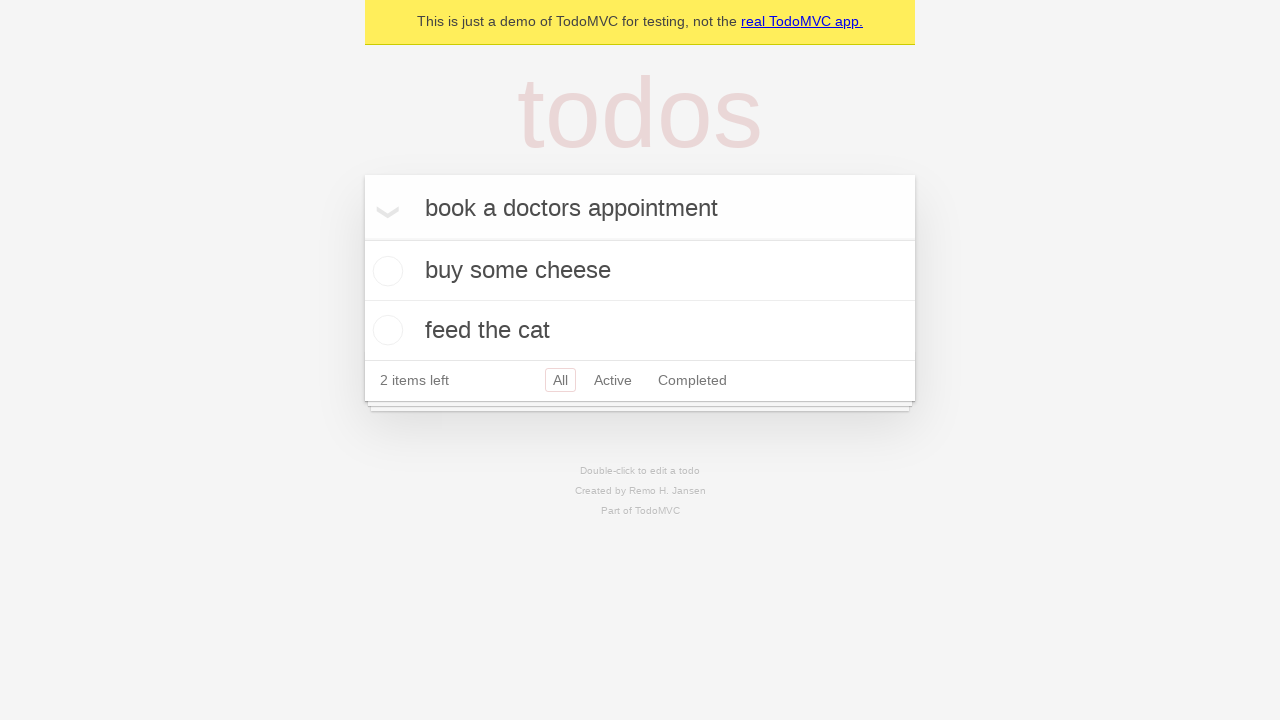

Pressed Enter to create third todo item on internal:attr=[placeholder="What needs to be done?"i]
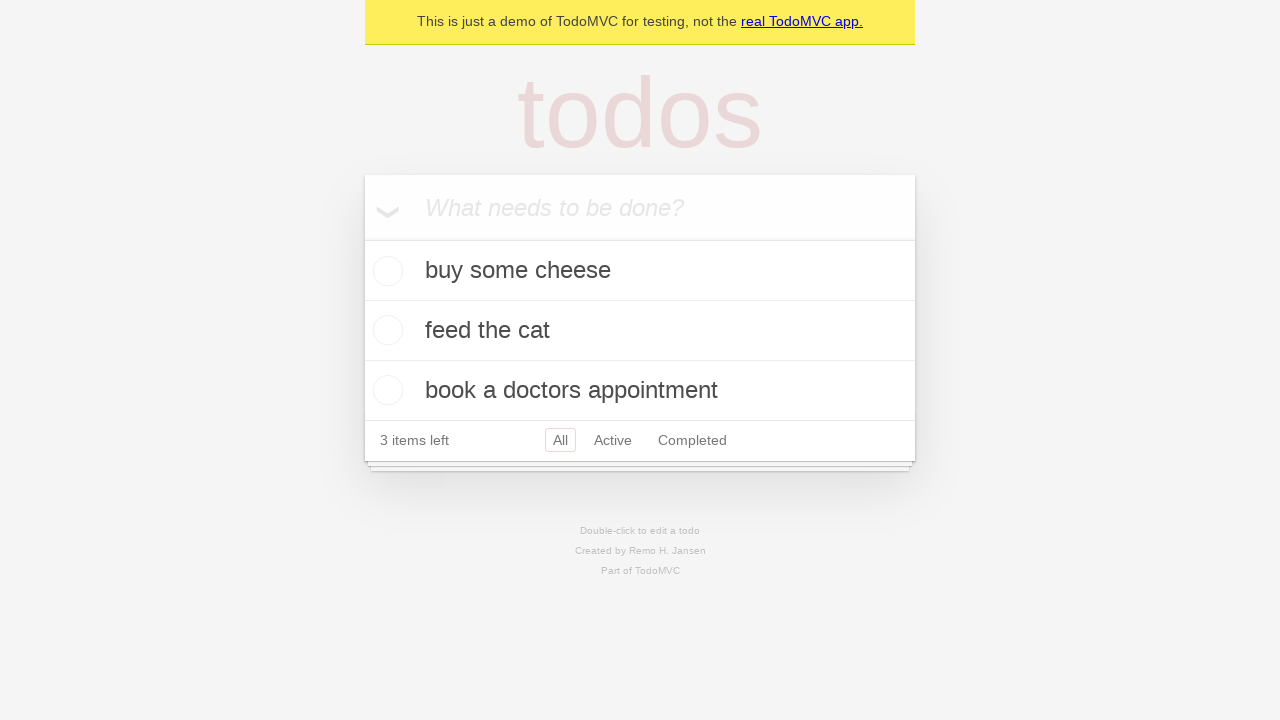

Checked the second todo item 'feed the cat' at (385, 330) on internal:testid=[data-testid="todo-item"s] >> nth=1 >> internal:role=checkbox
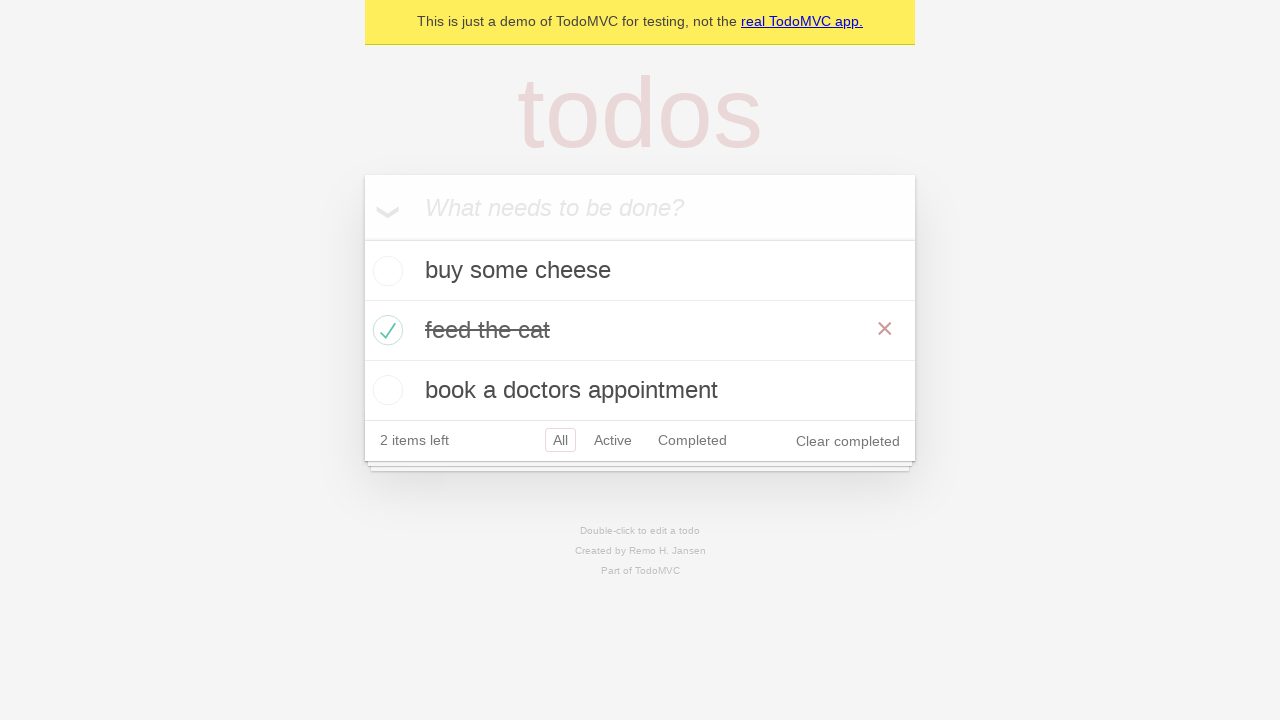

Clicked Active filter to display only non-completed items at (613, 440) on internal:role=link[name="Active"i]
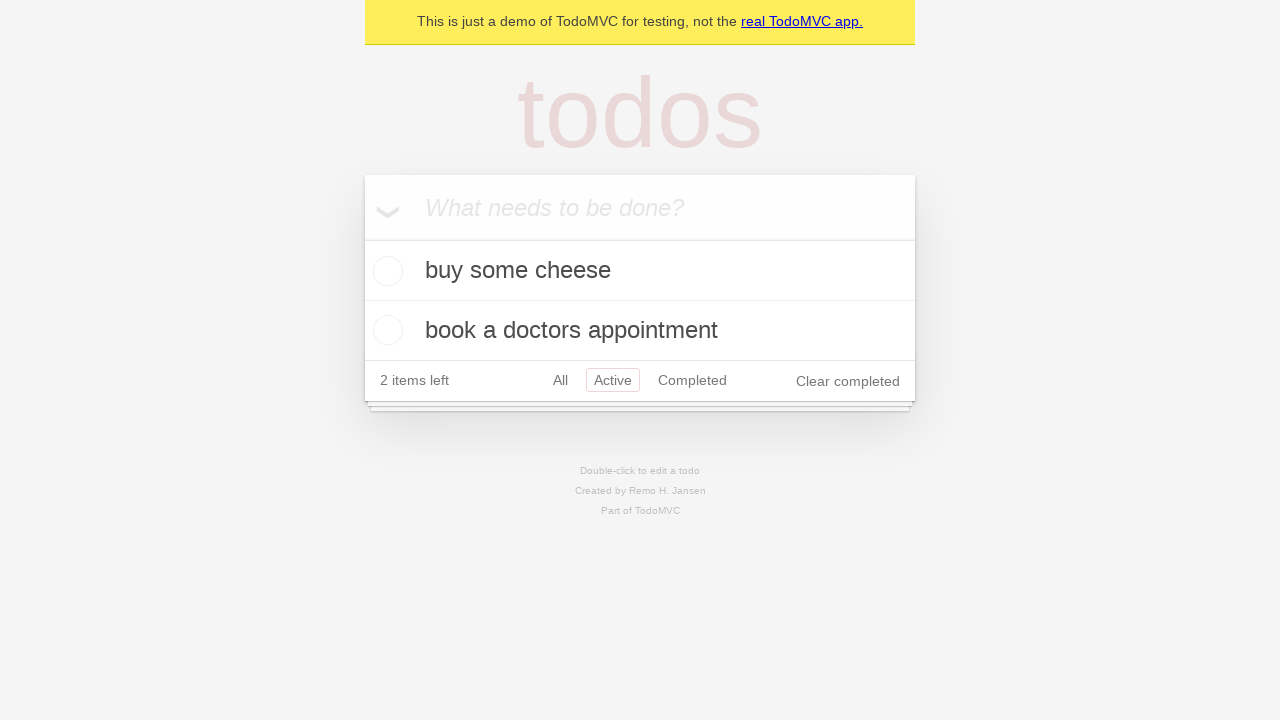

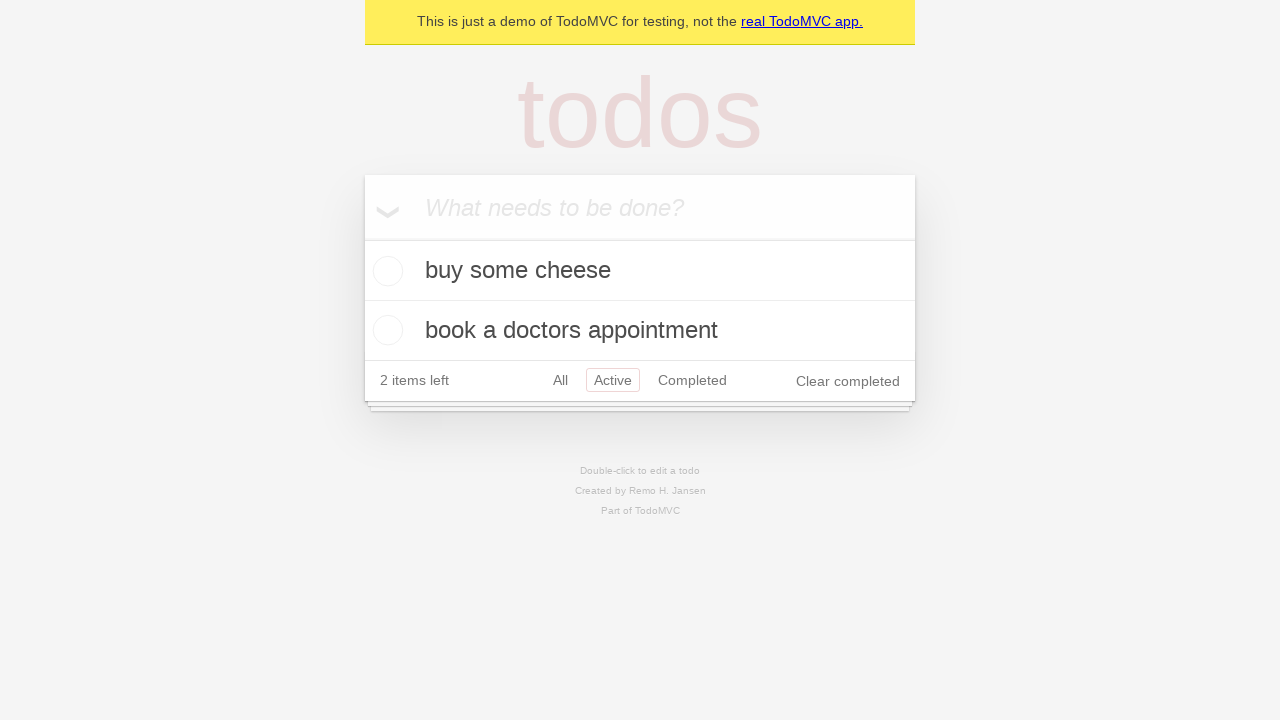